Tests calculator subtraction by entering 3.5 - 1.2 and verifying the result equals 2.3

Starting URL: https://calculatorhtml.onrender.com

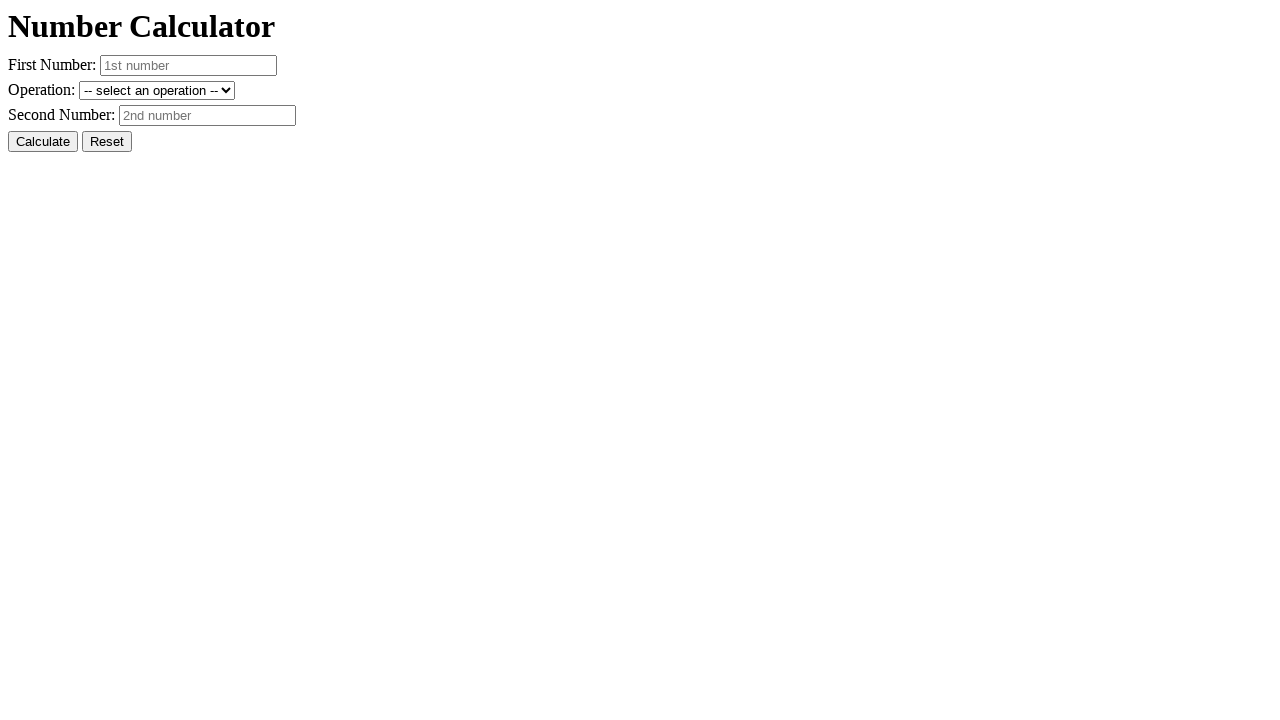

Clicked reset button to clear any previous values at (107, 142) on #resetButton
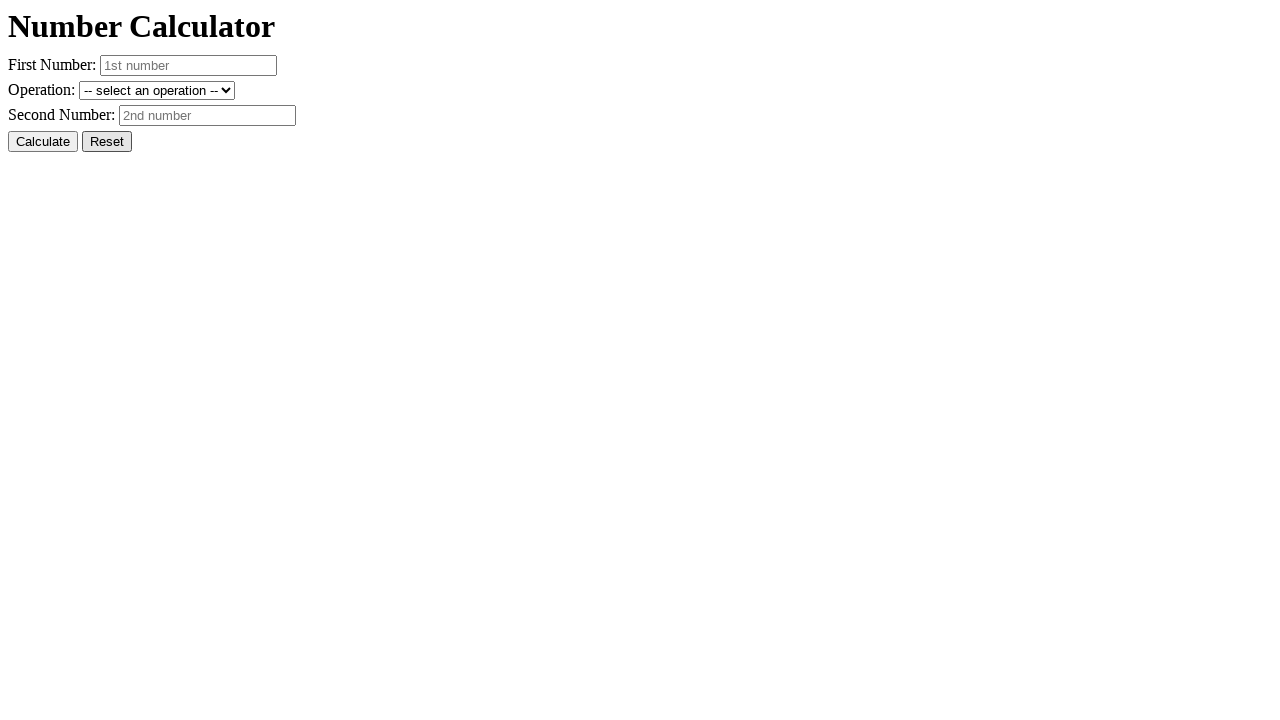

Entered first number 3.5 in number1 field on #number1
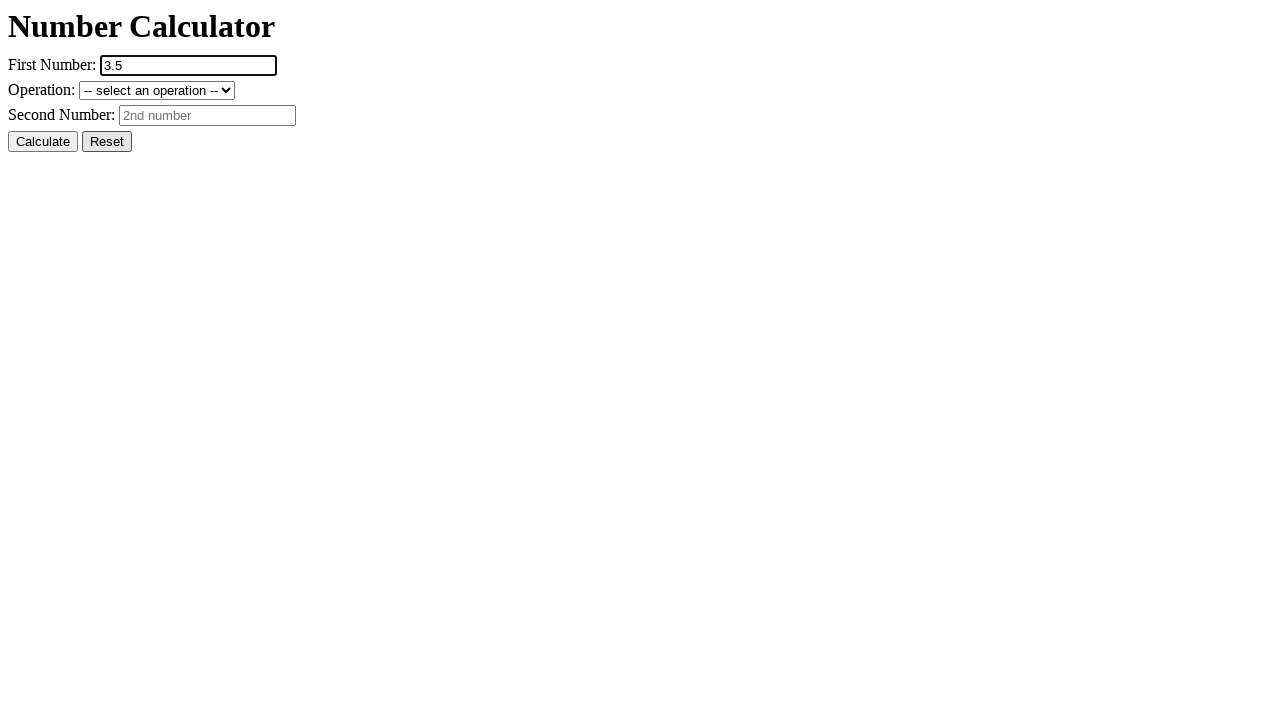

Entered second number 1.2 in number2 field on #number2
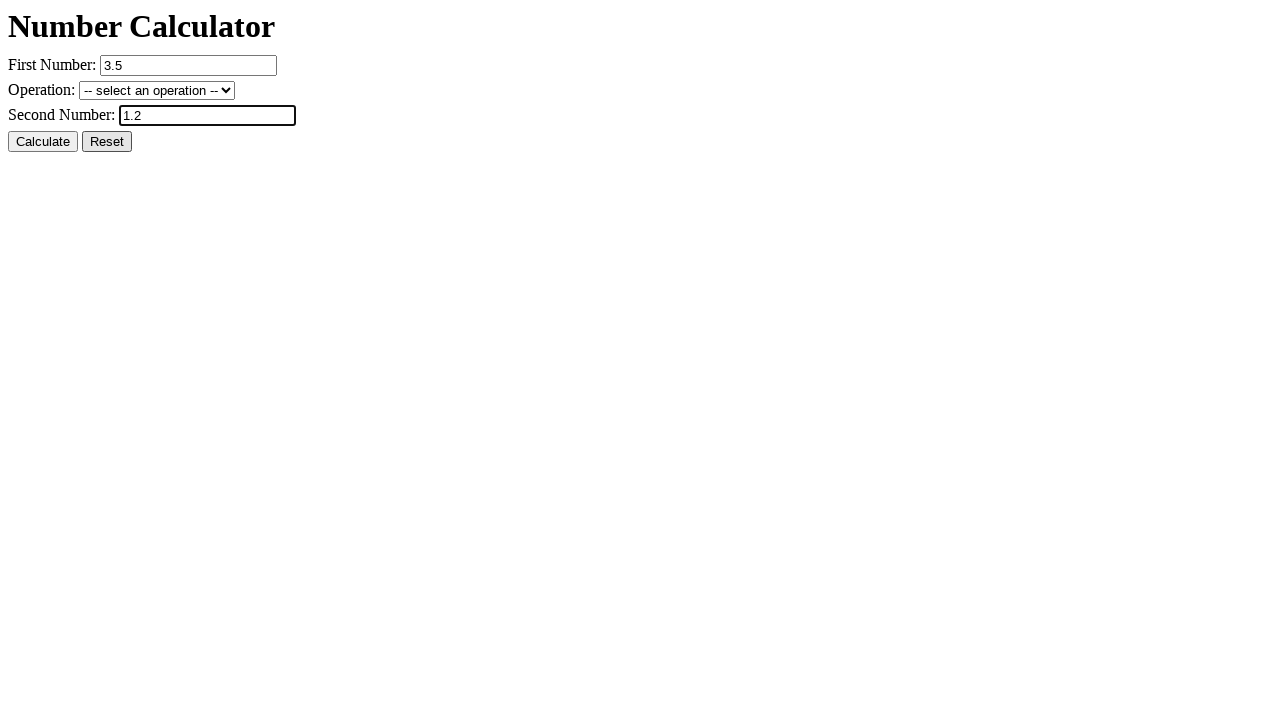

Selected subtraction operation from dropdown on #operation
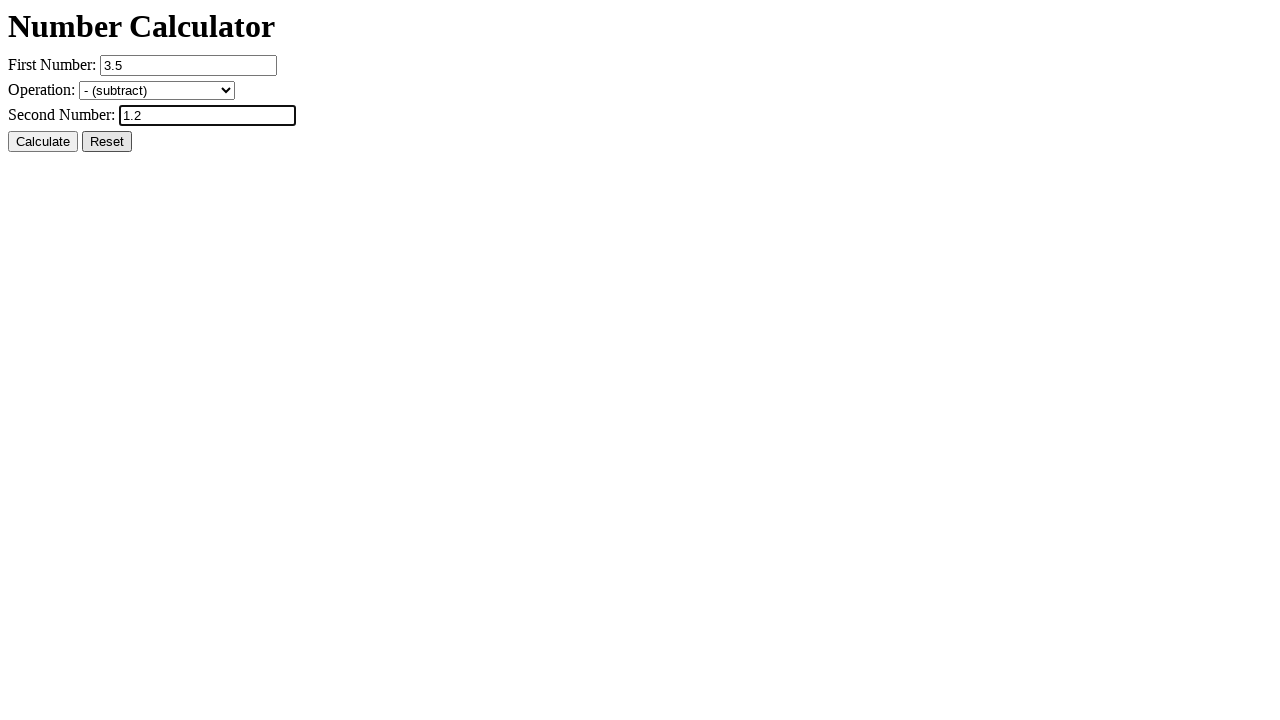

Clicked calculate button to compute 3.5 - 1.2 at (43, 142) on #calcButton
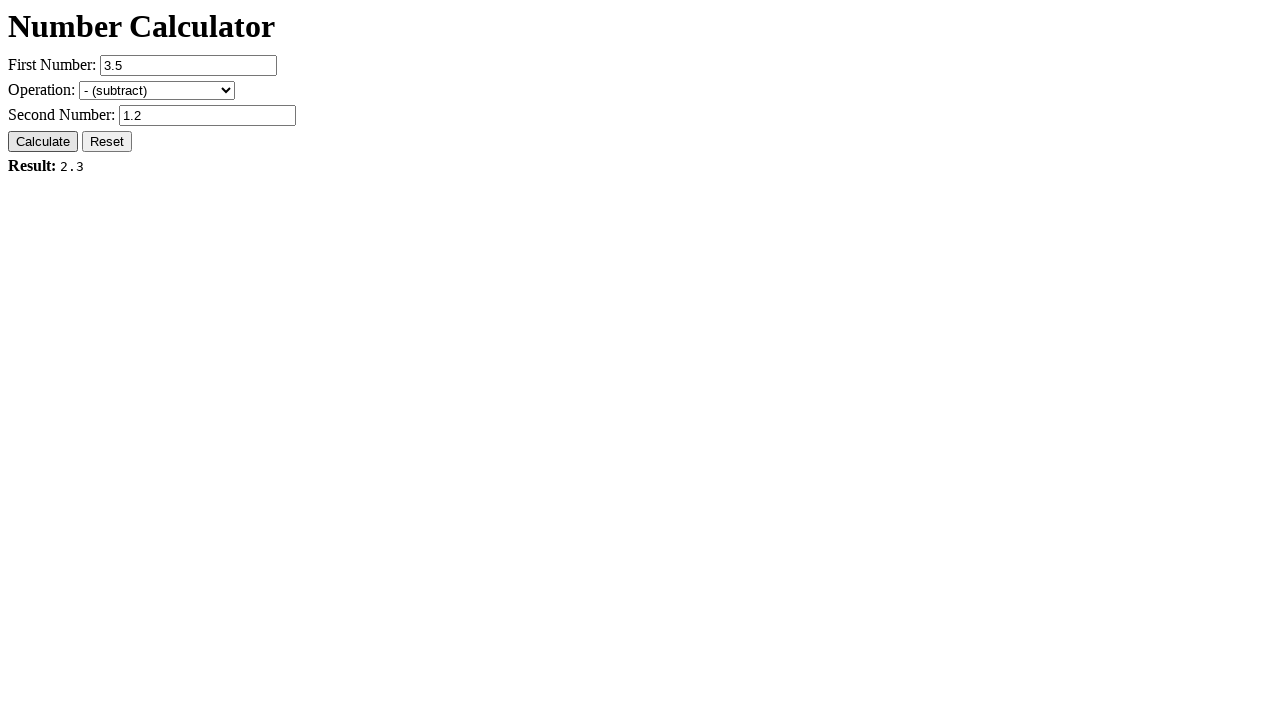

Result field appeared with calculated value
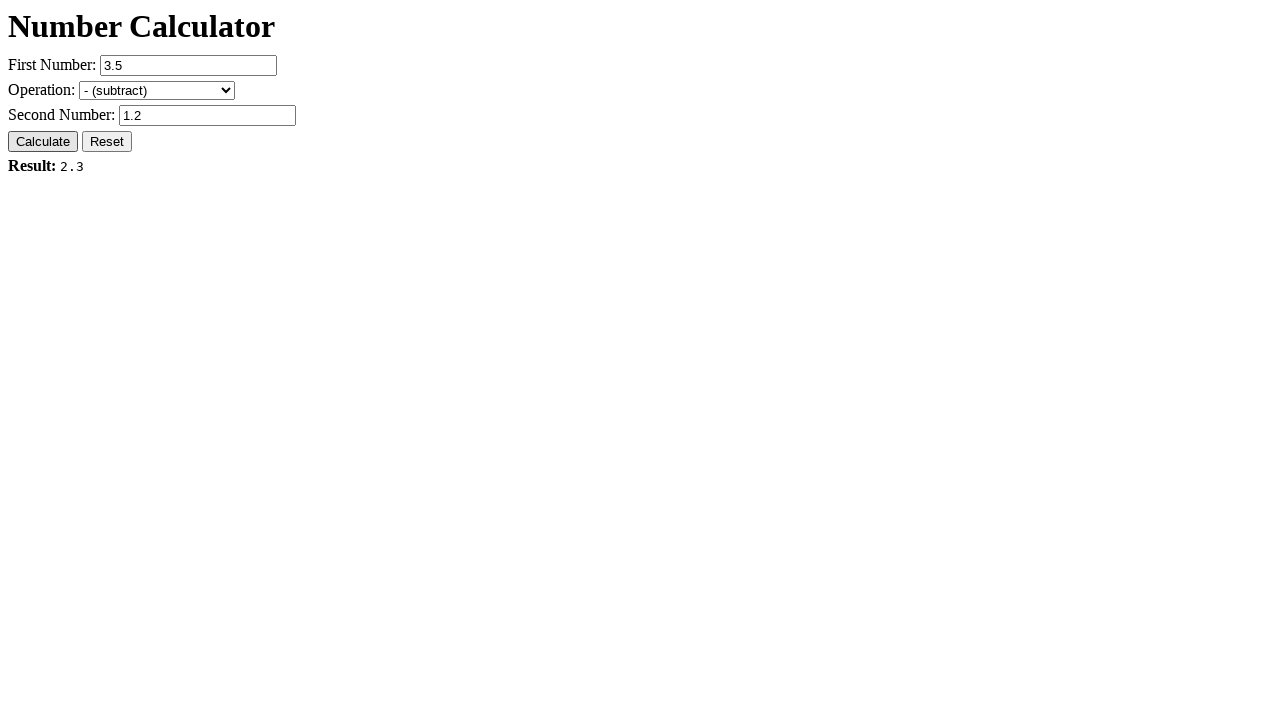

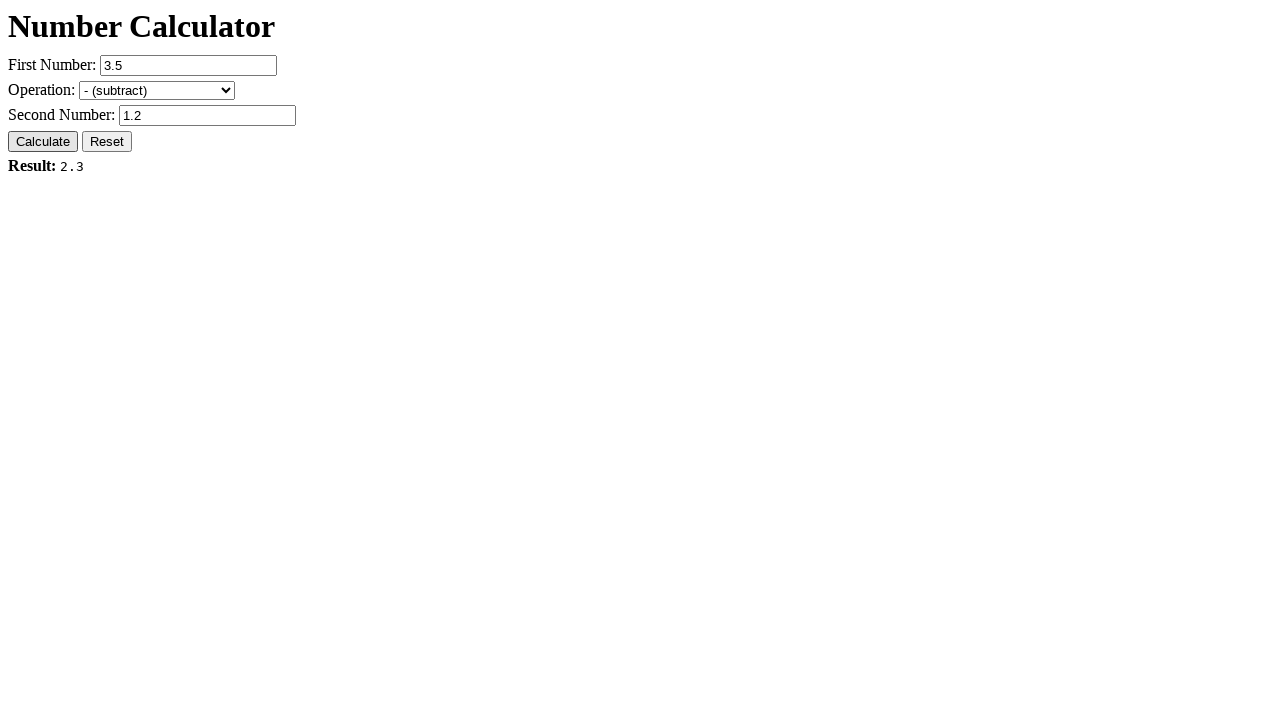